Demonstrates drag and drop to a specific offset by calculating target element coordinates

Starting URL: https://crossbrowsertesting.github.io/drag-and-drop

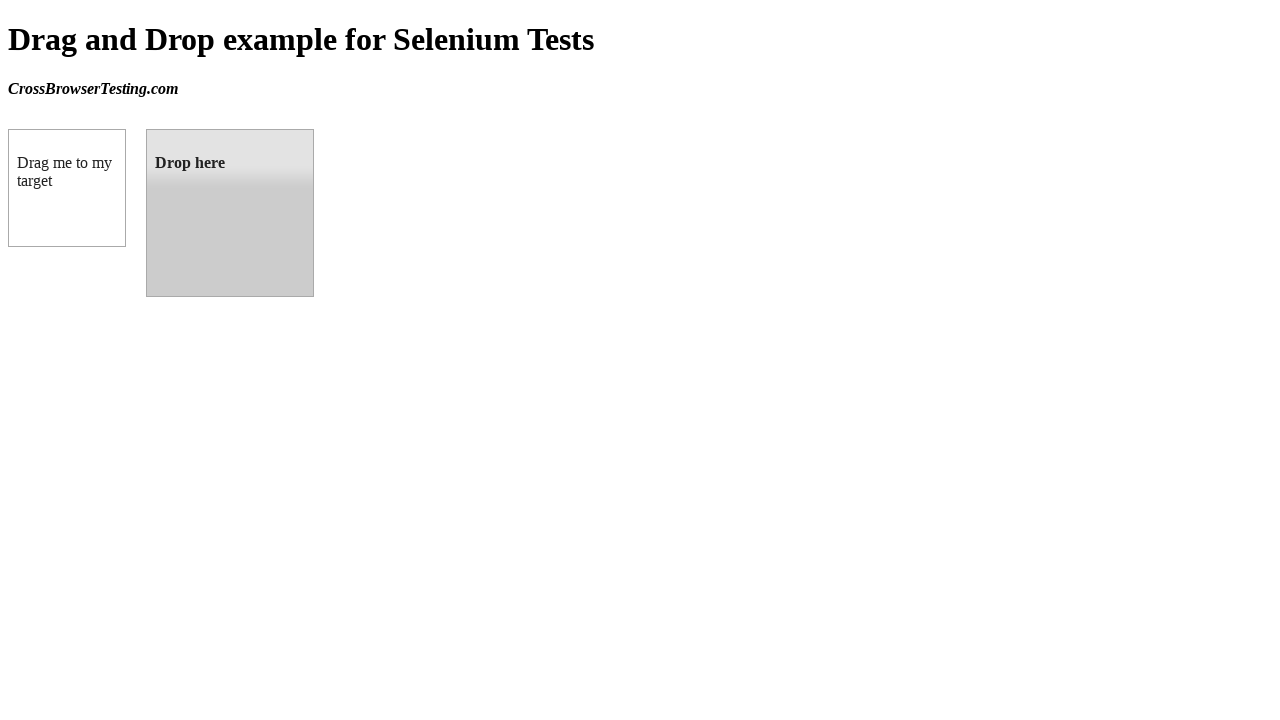

Located the draggable element
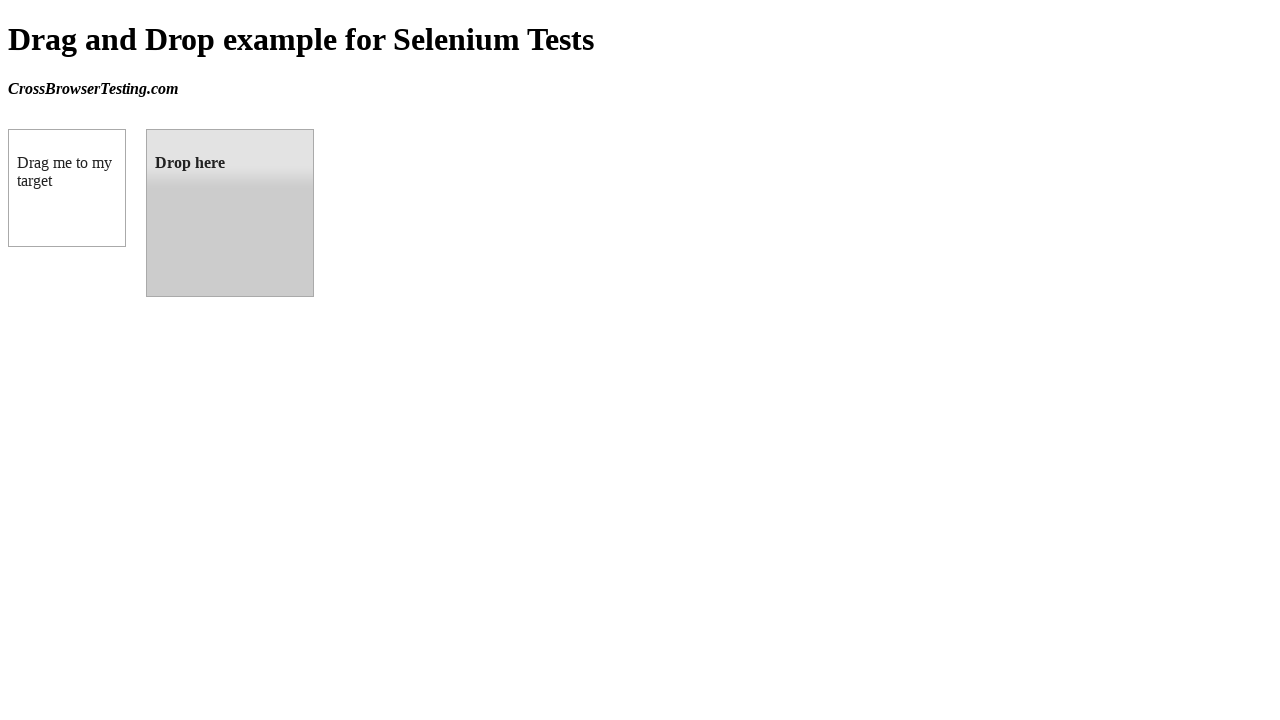

Located the droppable target element
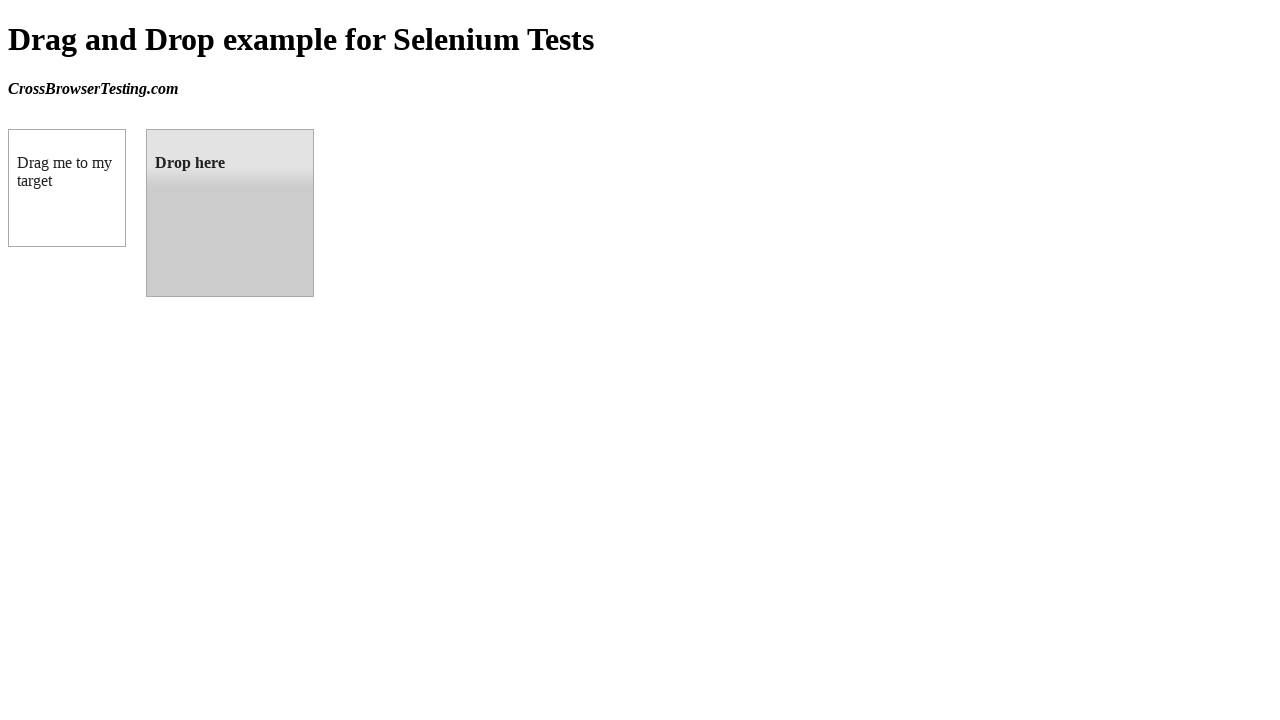

Retrieved bounding box coordinates of target element
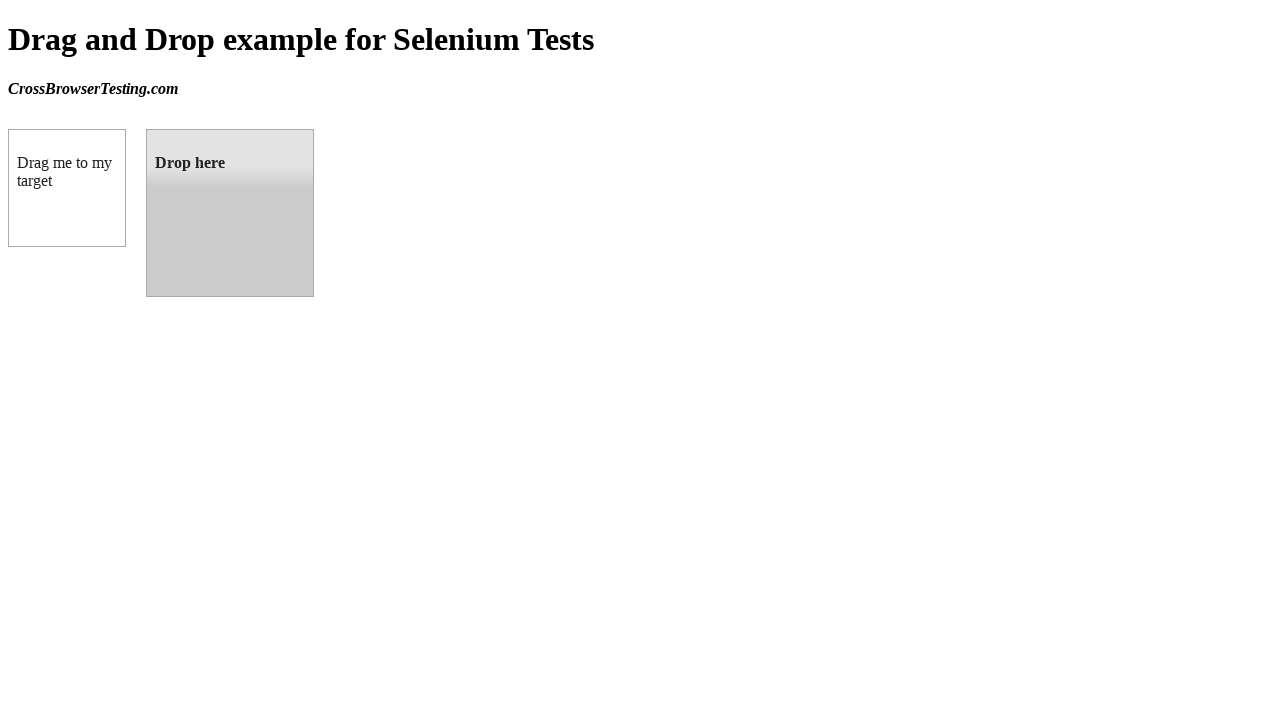

Performed drag and drop operation from source to target element at (230, 213)
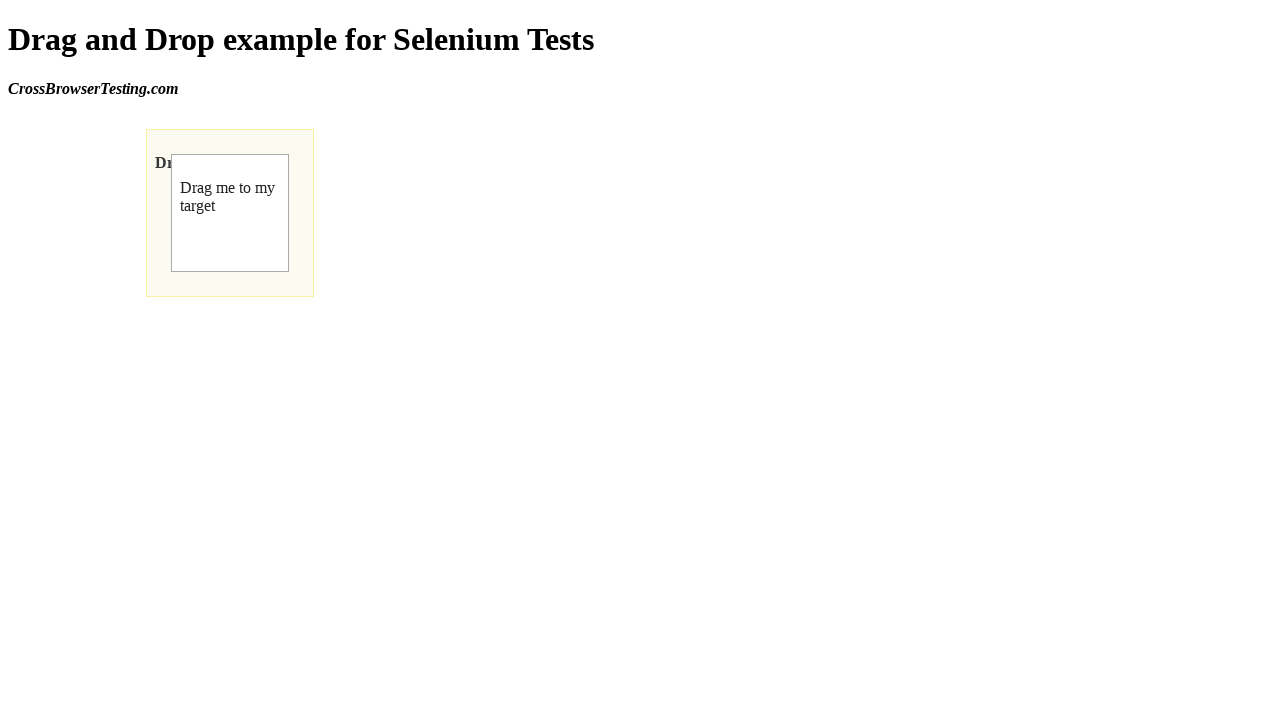

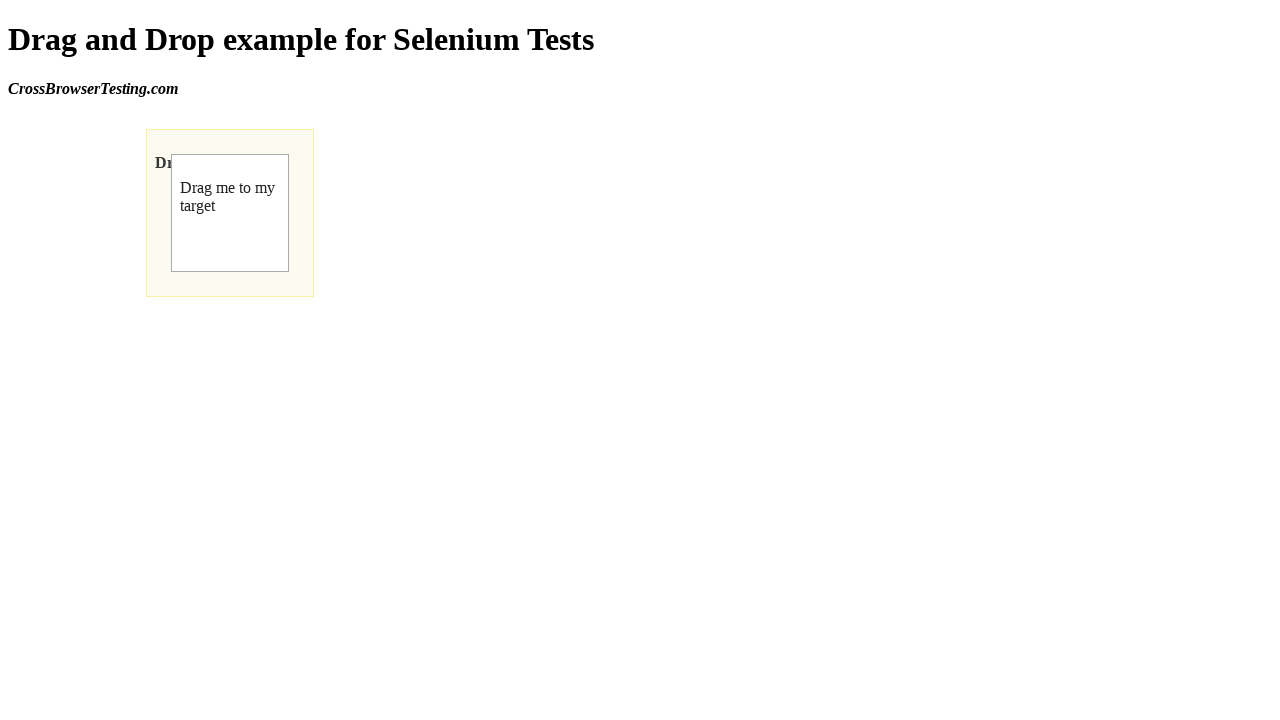